Tests a web form by filling a text input field with text and clicking the submit button, then verifying a confirmation message appears

Starting URL: https://www.selenium.dev/selenium/web/web-form.html

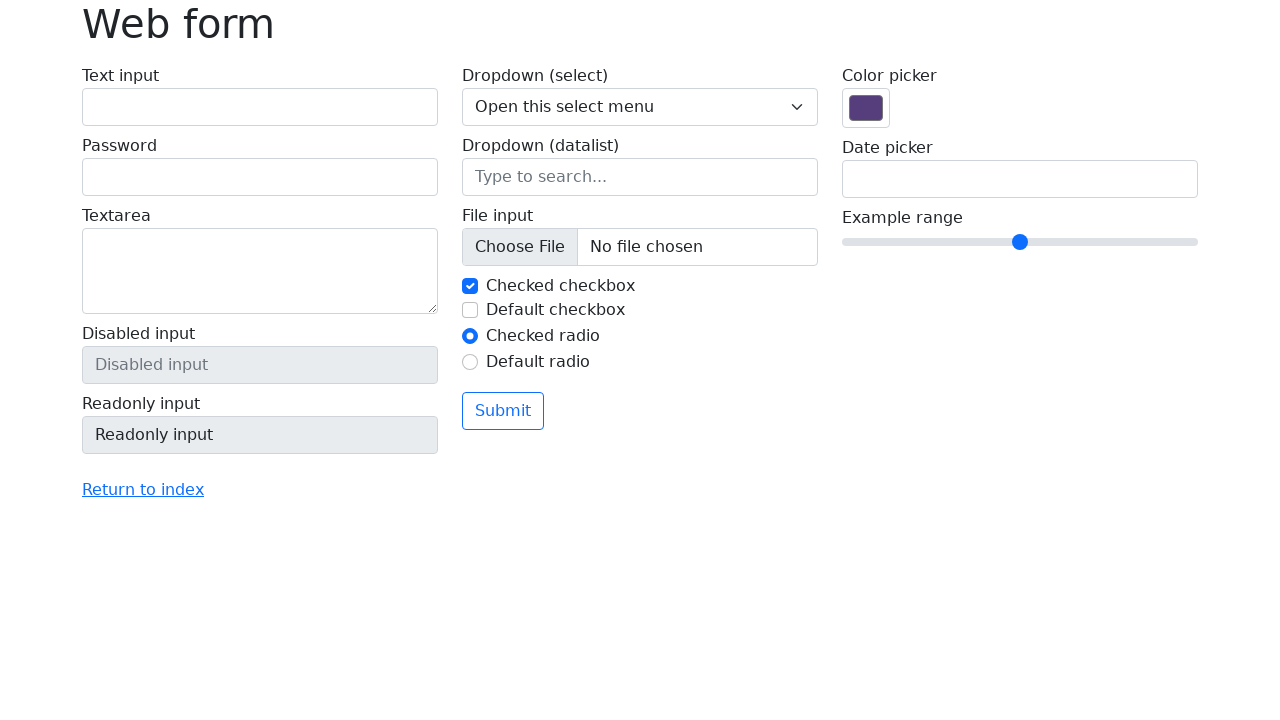

Navigated to web form page
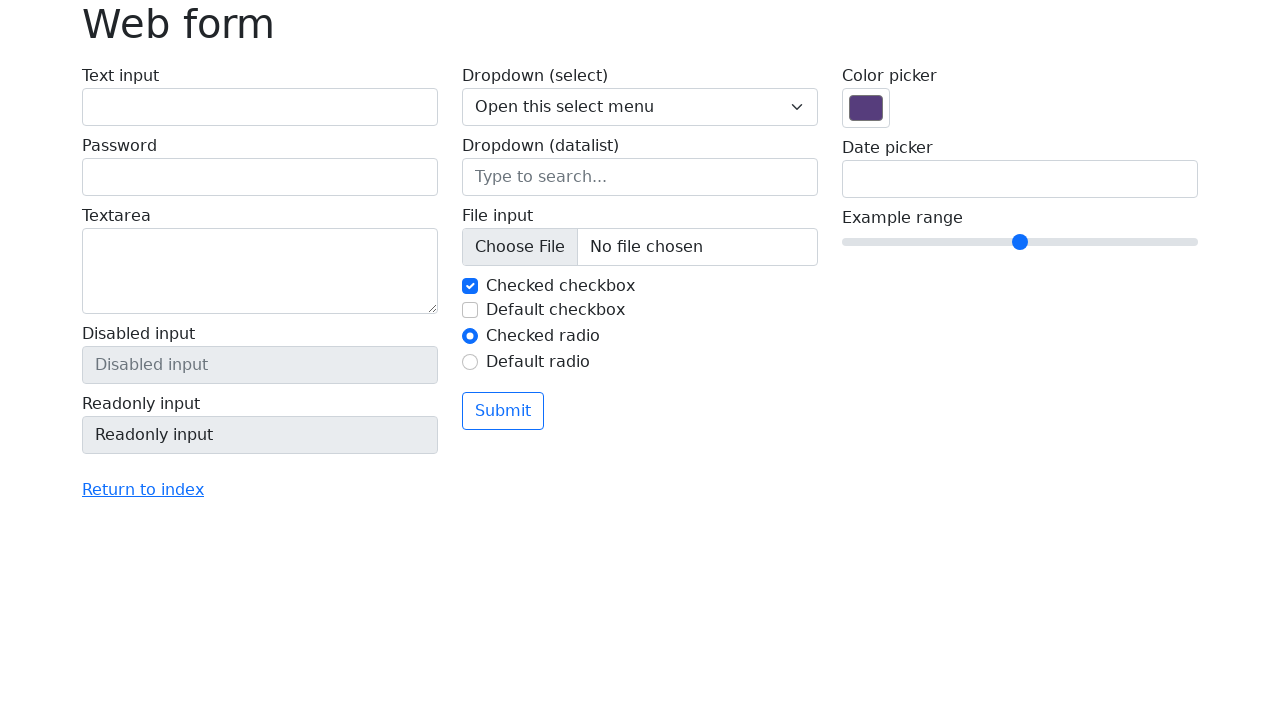

Filled text input field with 'Selenium' on input[name='my-text']
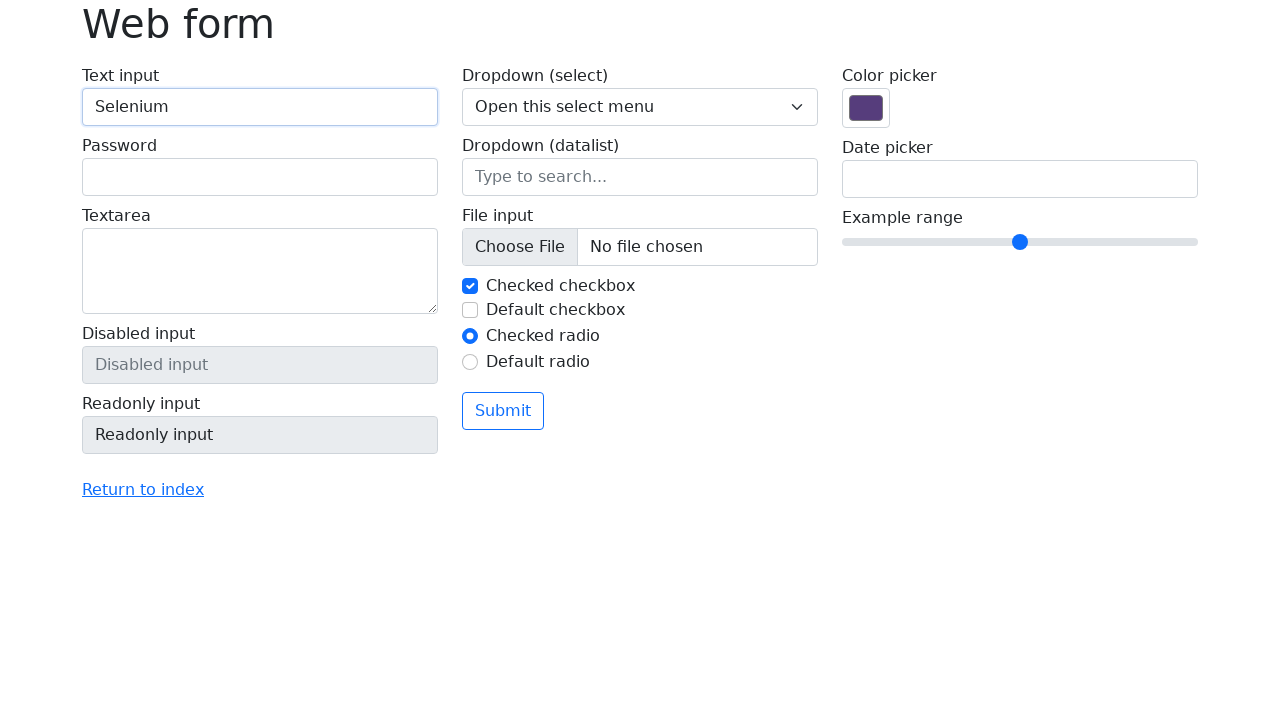

Clicked the submit button at (503, 411) on button
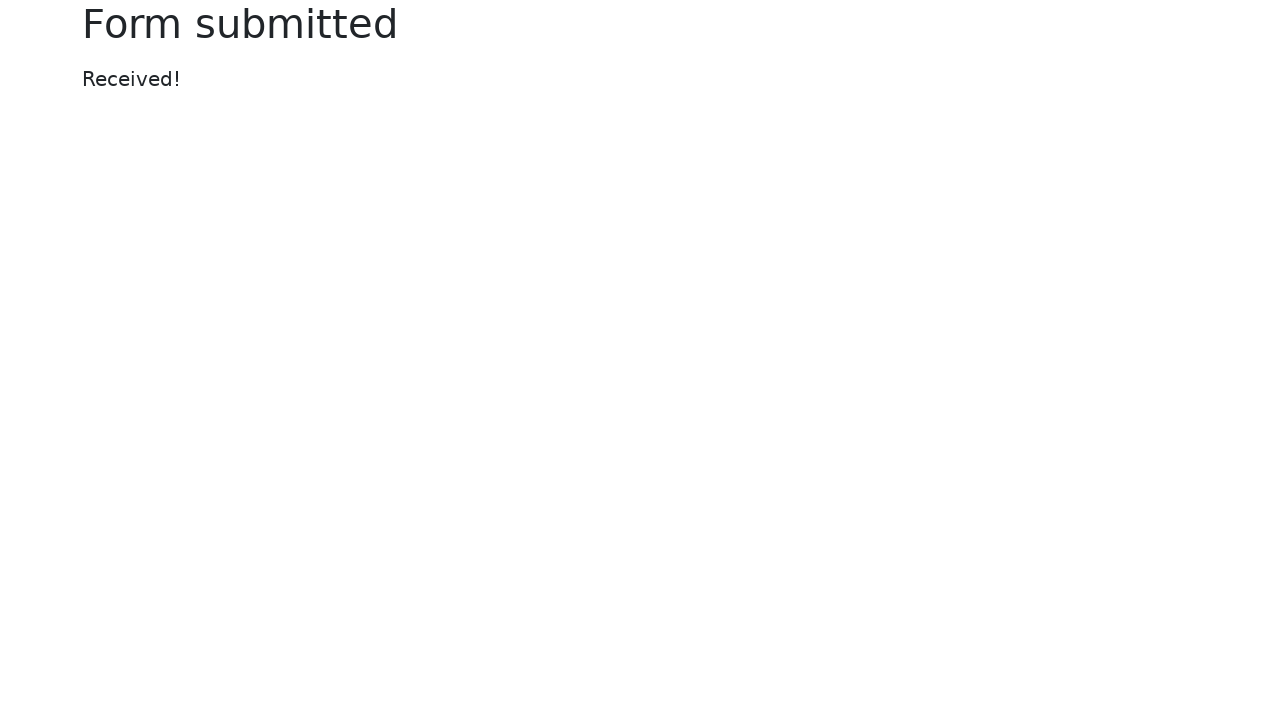

Confirmation message appeared
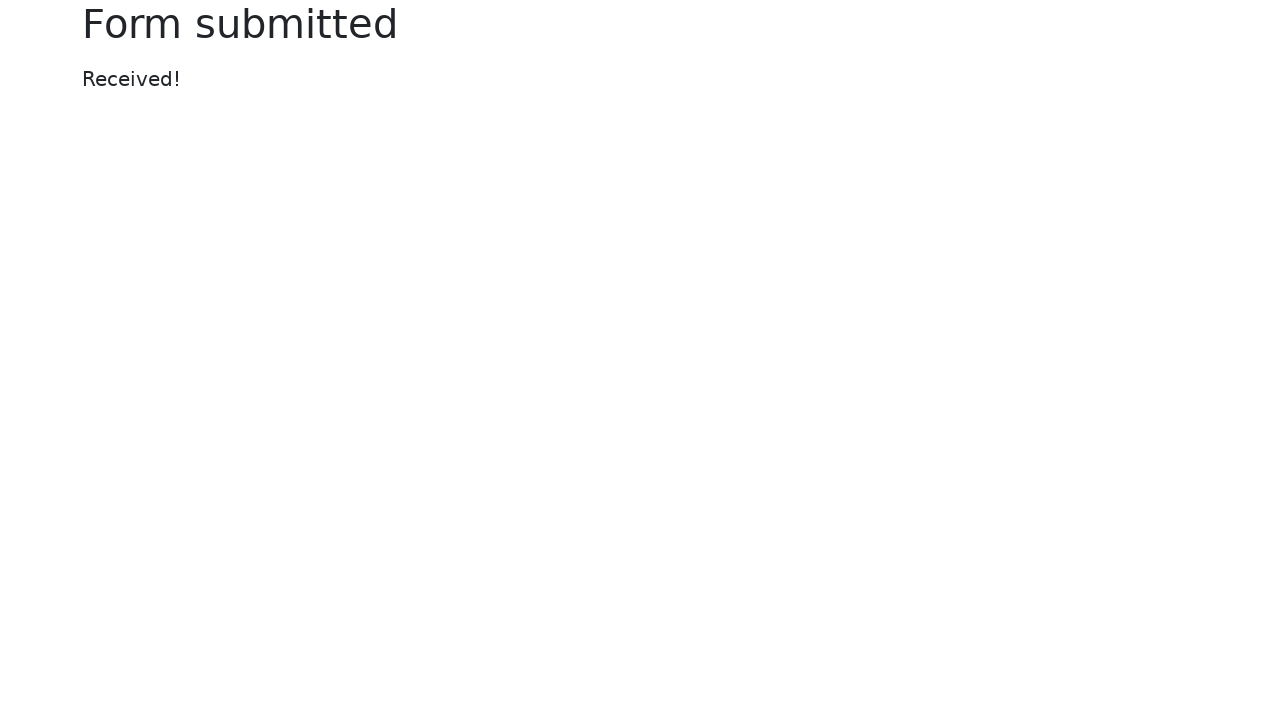

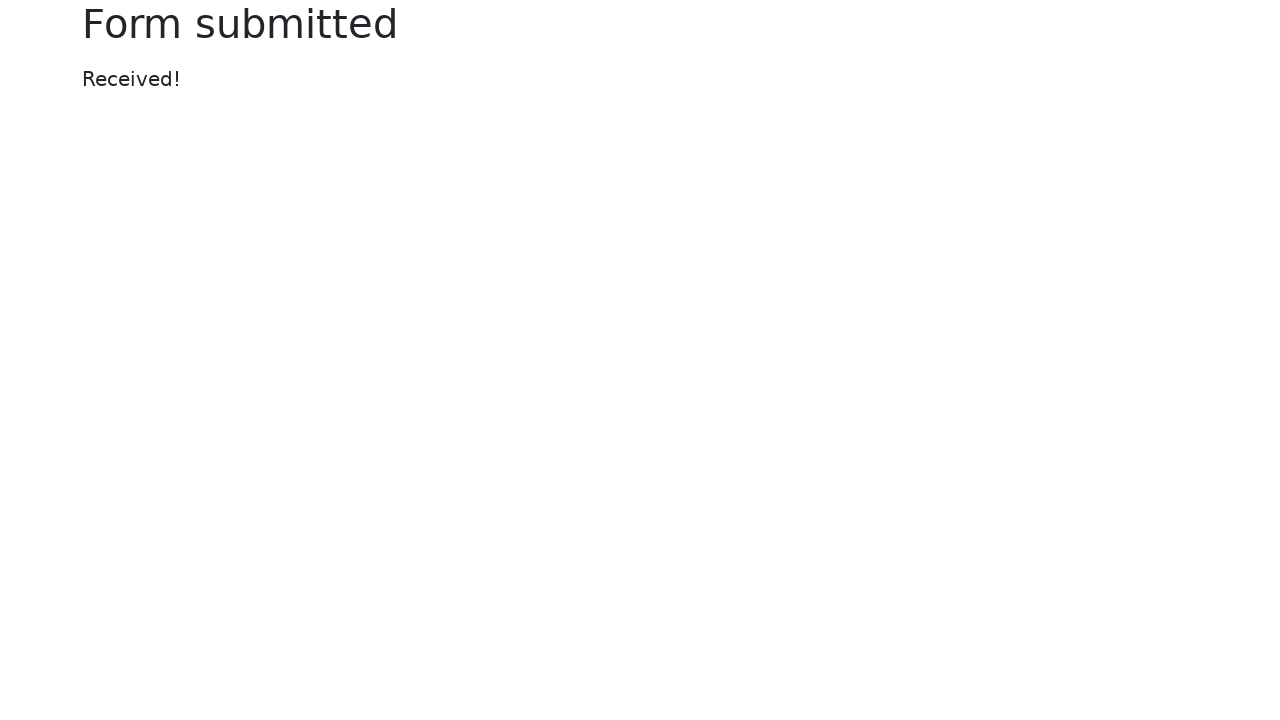